Tests JavaScript alert handling including simple alerts, timed alerts, confirm dialogs, and prompt dialogs on the DemoQA alerts page.

Starting URL: https://demoqa.com/alerts

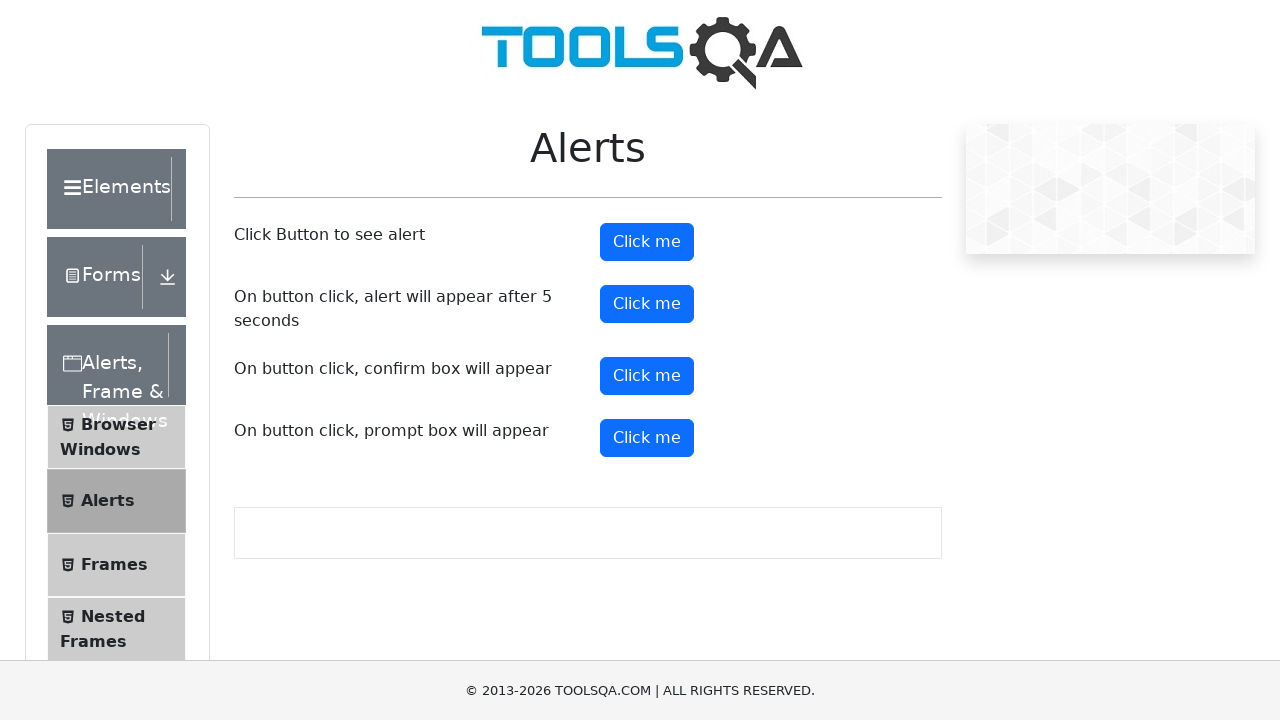

Navigated to DemoQA alerts page
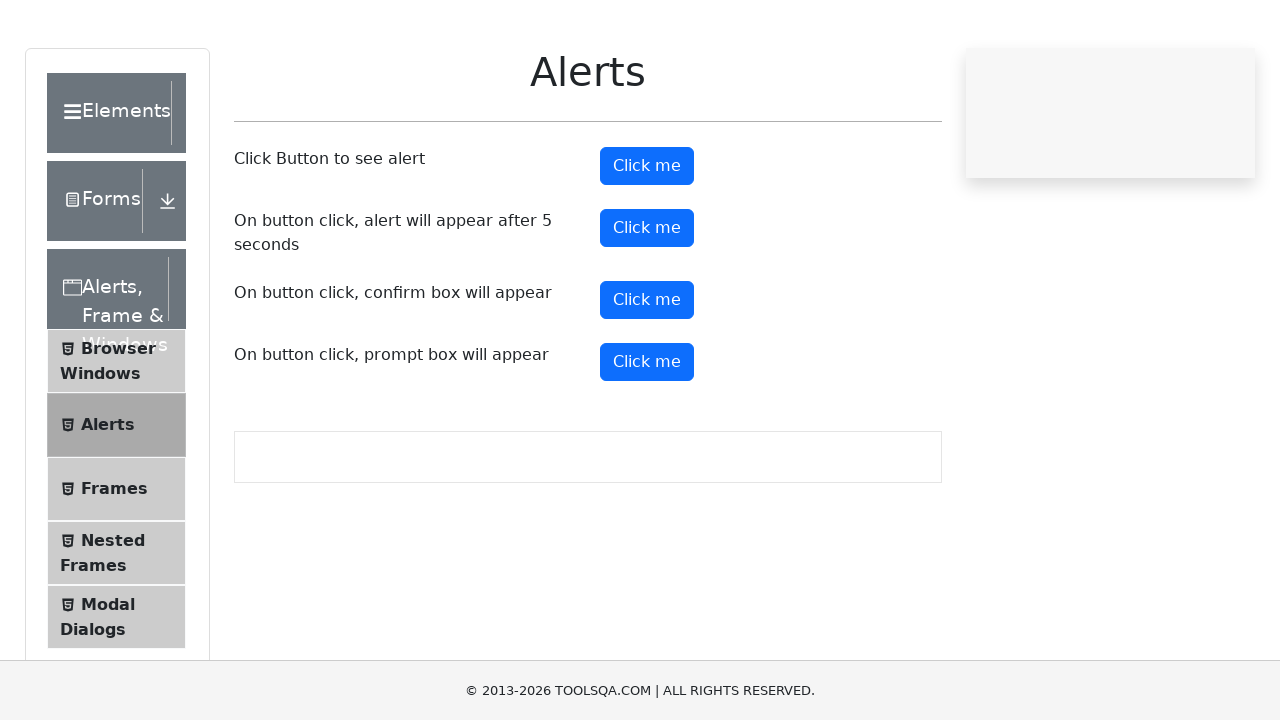

Set up dialog handler for simple alert
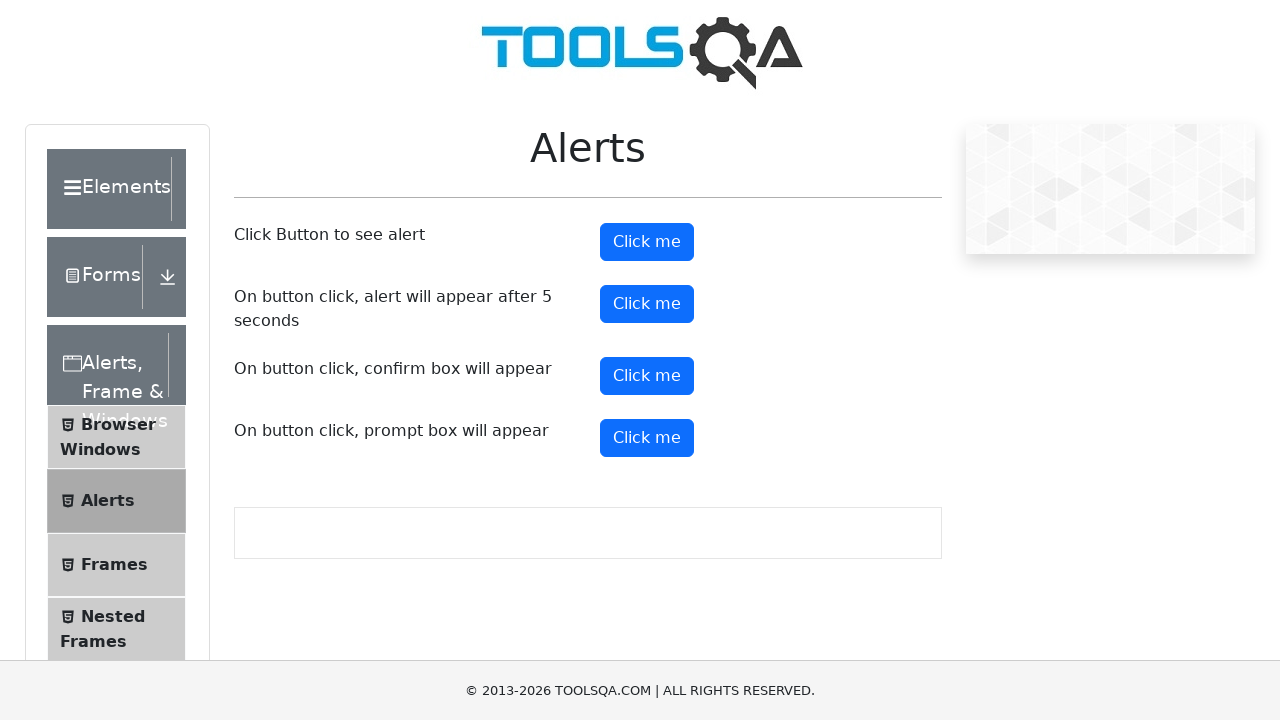

Clicked simple alert button and accepted alert at (647, 242) on #alertButton
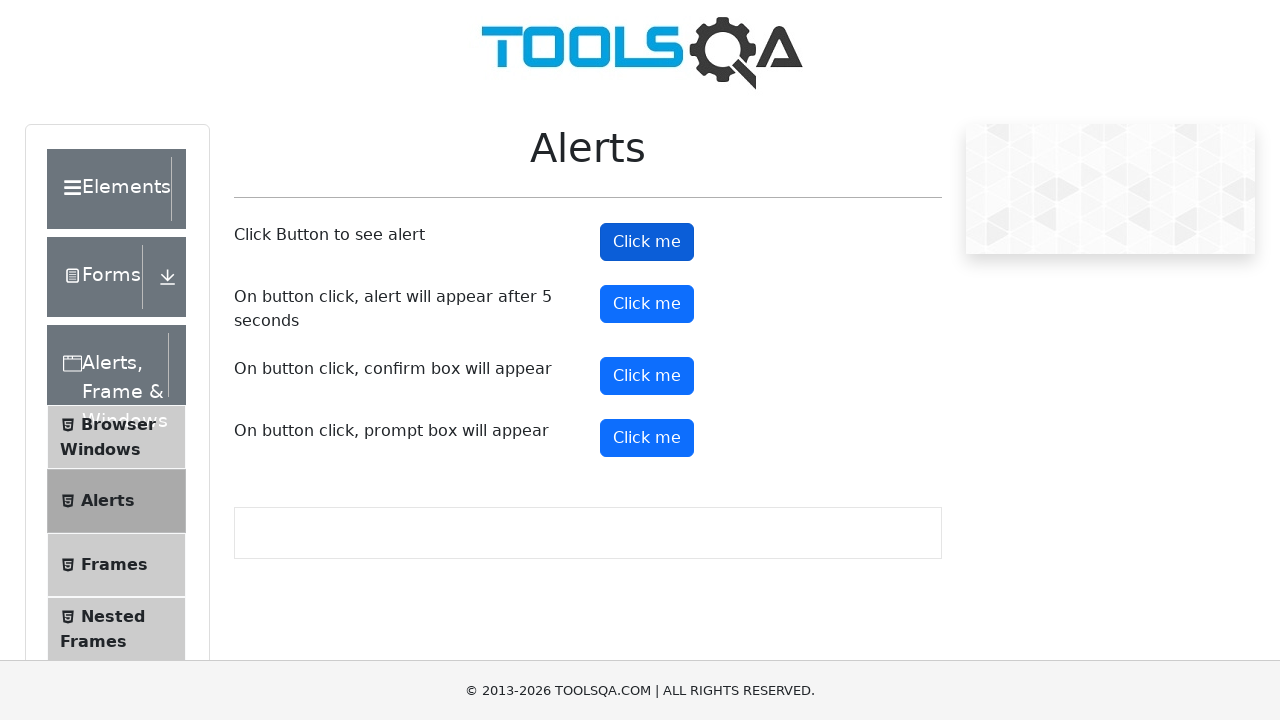

Set up dialog handler for timed alert
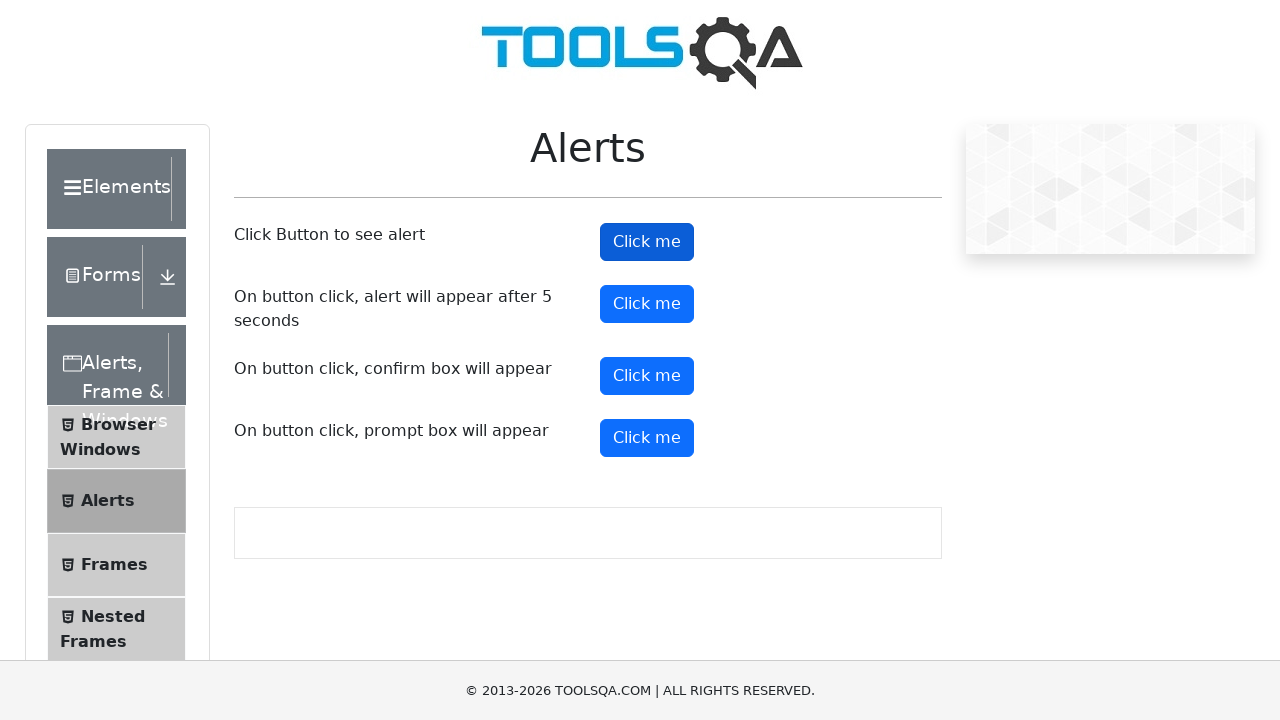

Clicked timer alert button at (647, 304) on #timerAlertButton
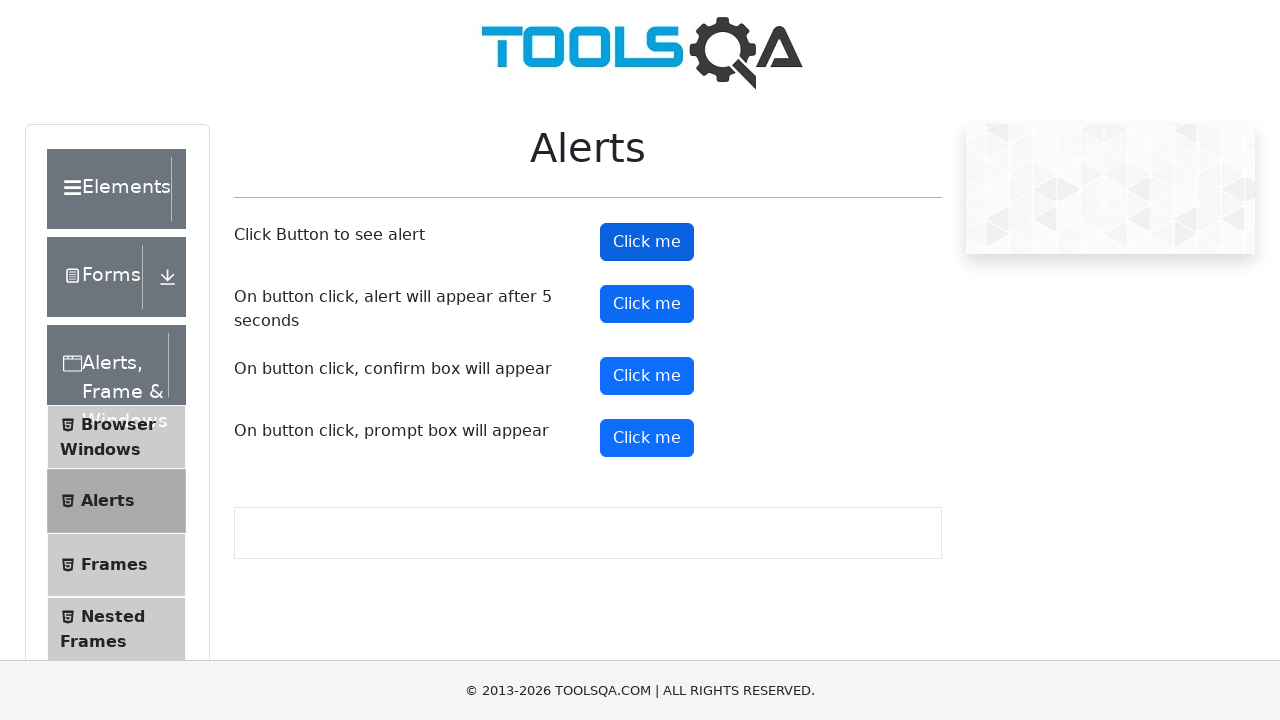

Waited 6 seconds for timed alert to appear and accepted it
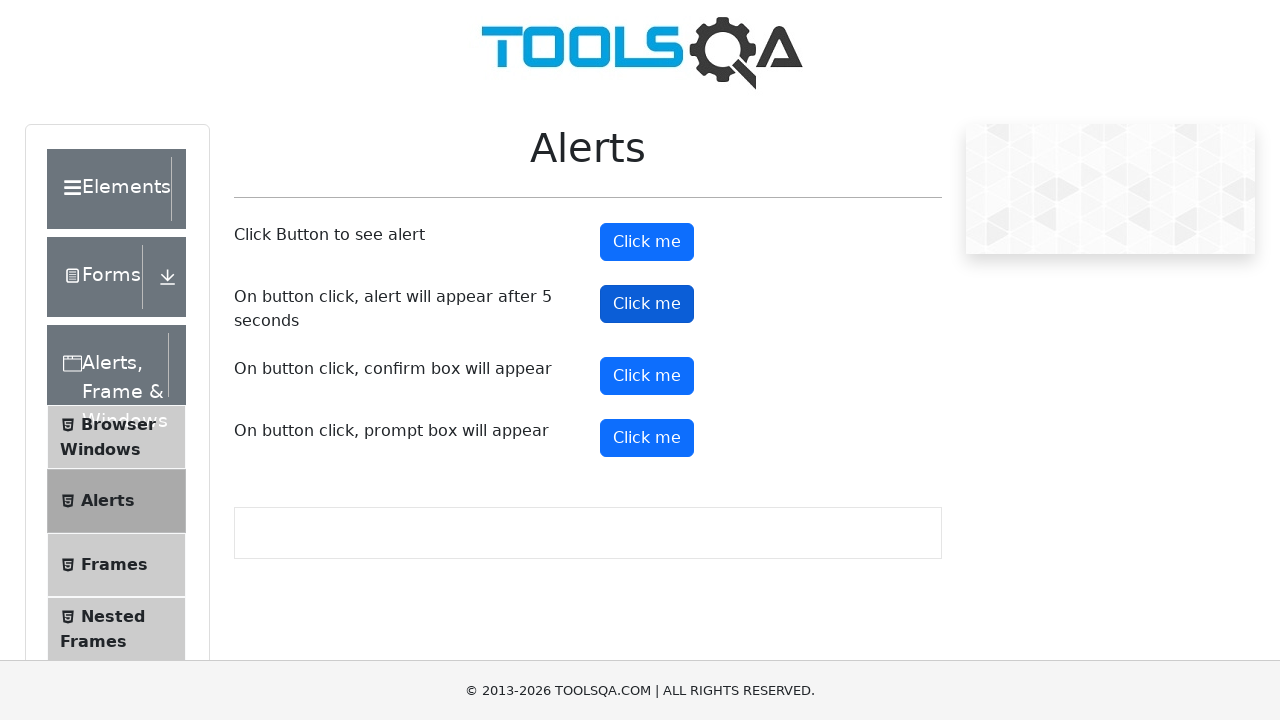

Set up dialog handler for confirm dialog to dismiss
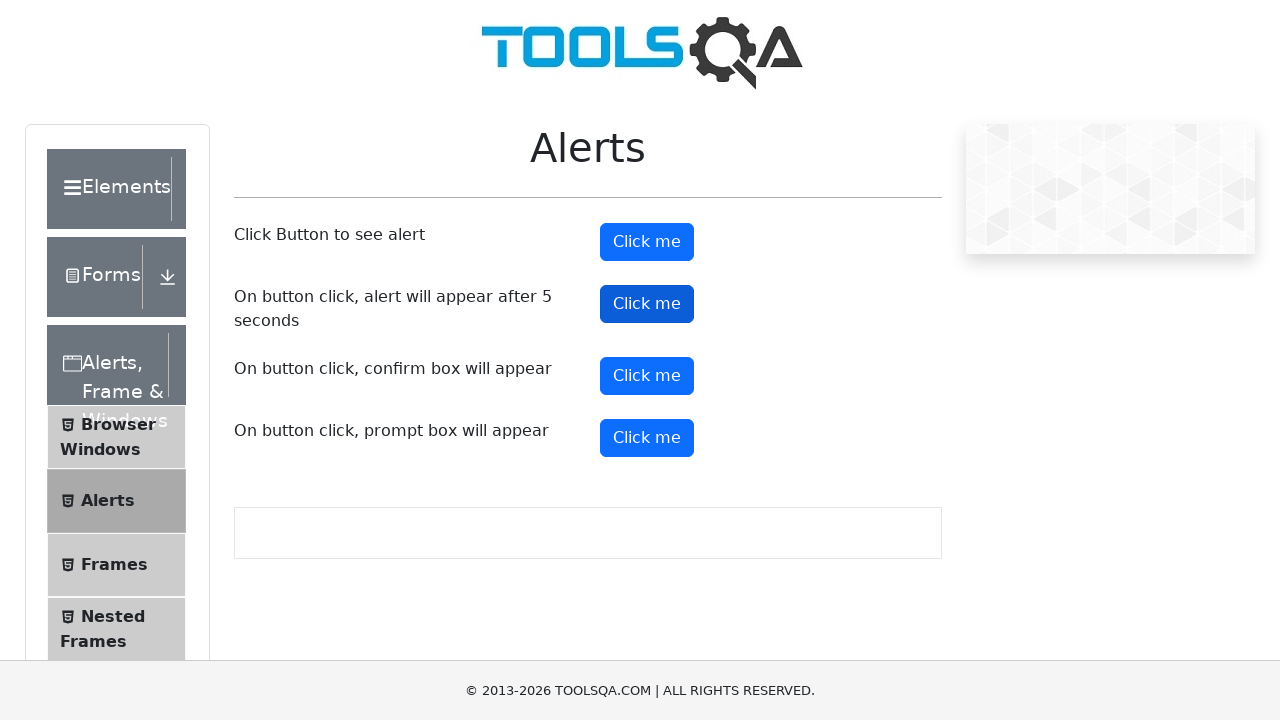

Clicked confirm button and dismissed confirm dialog at (647, 376) on #confirmButton
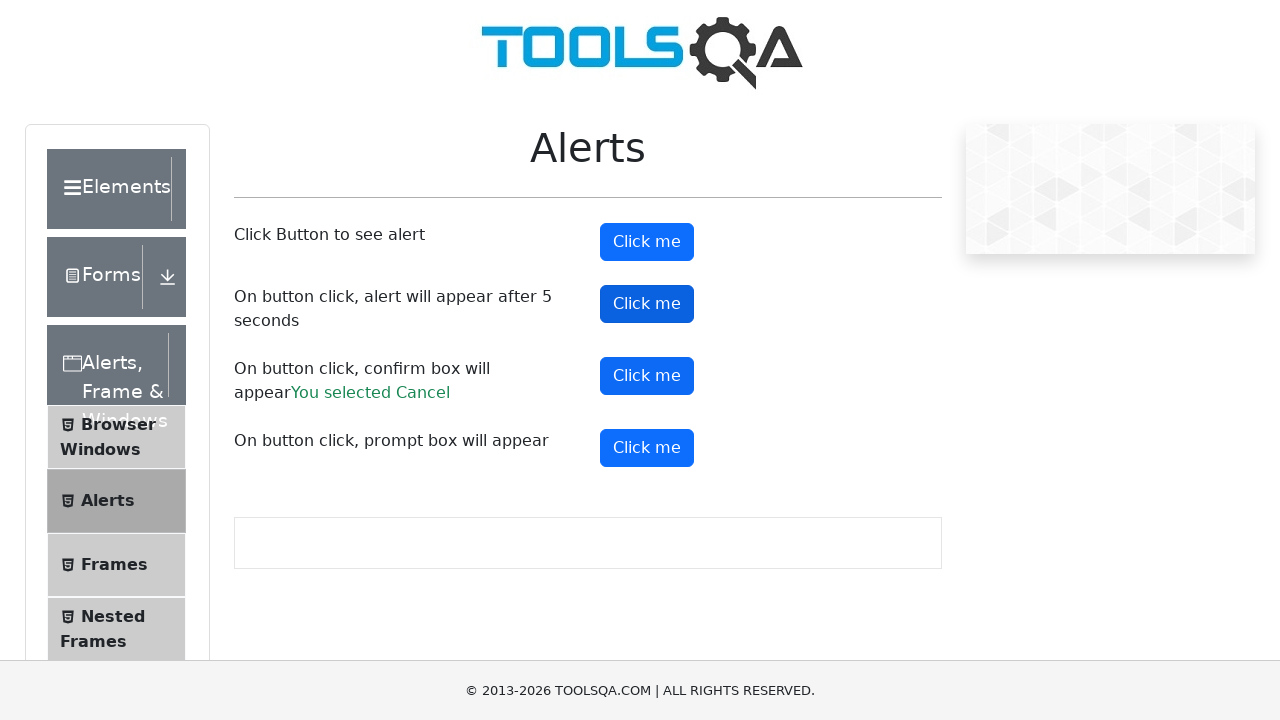

Set up dialog handler for prompt dialog to enter 'Testing'
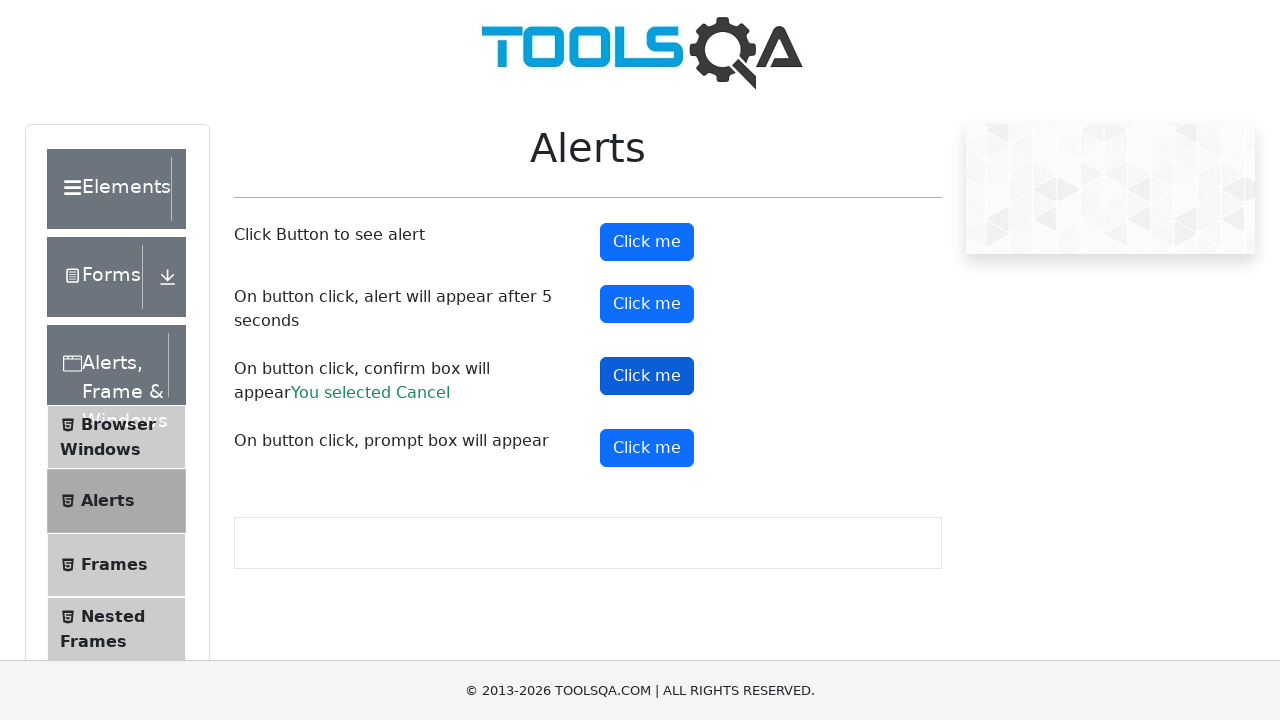

Clicked prompt button and entered text in prompt dialog at (647, 448) on #promtButton
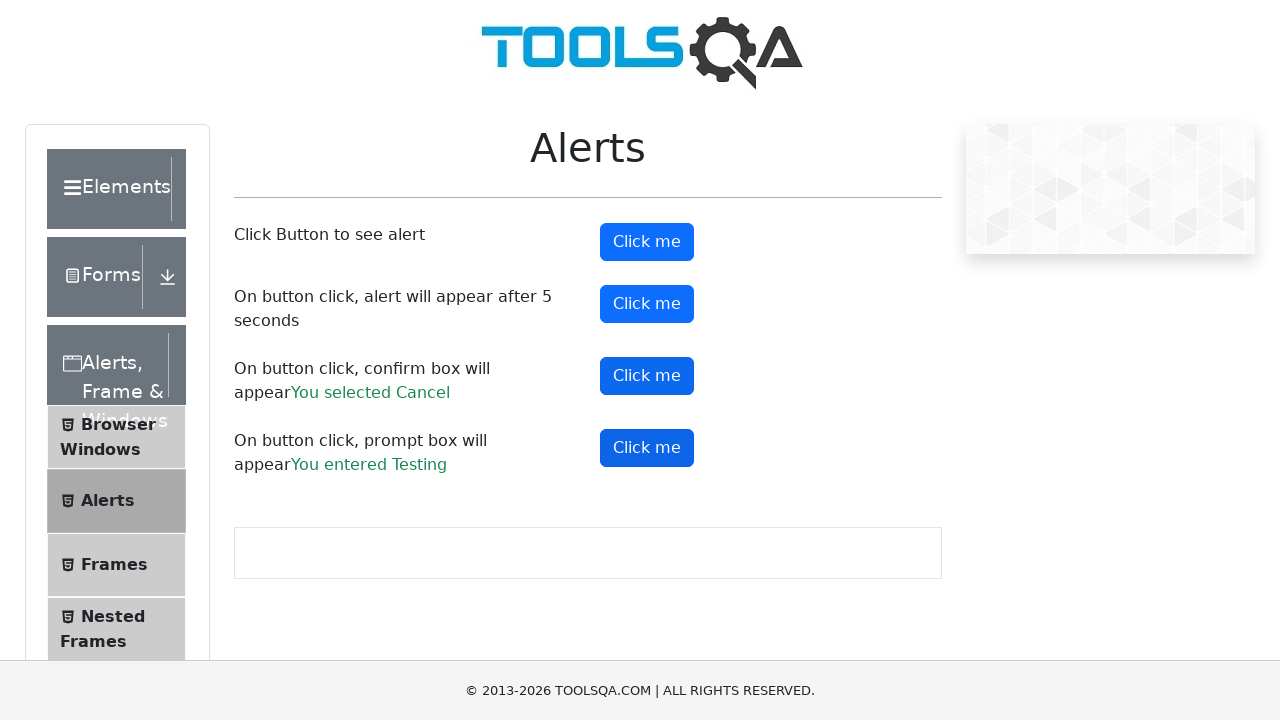

Verified prompt result is displayed on page
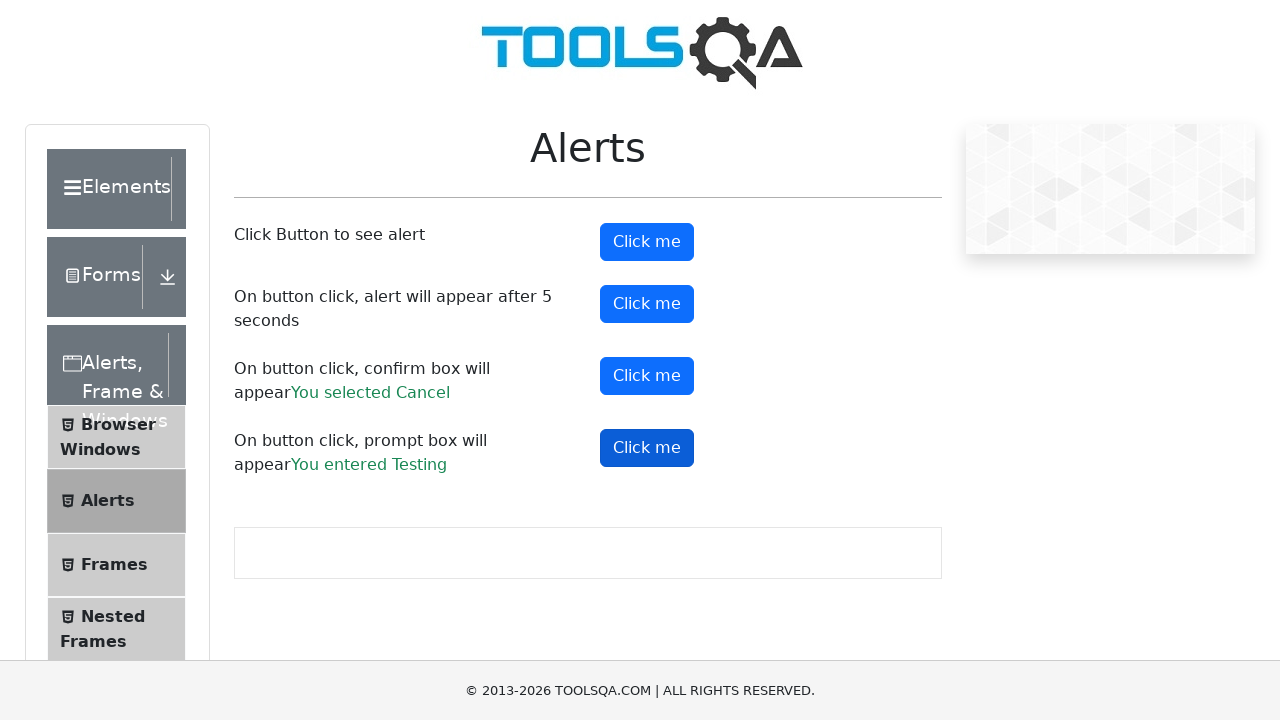

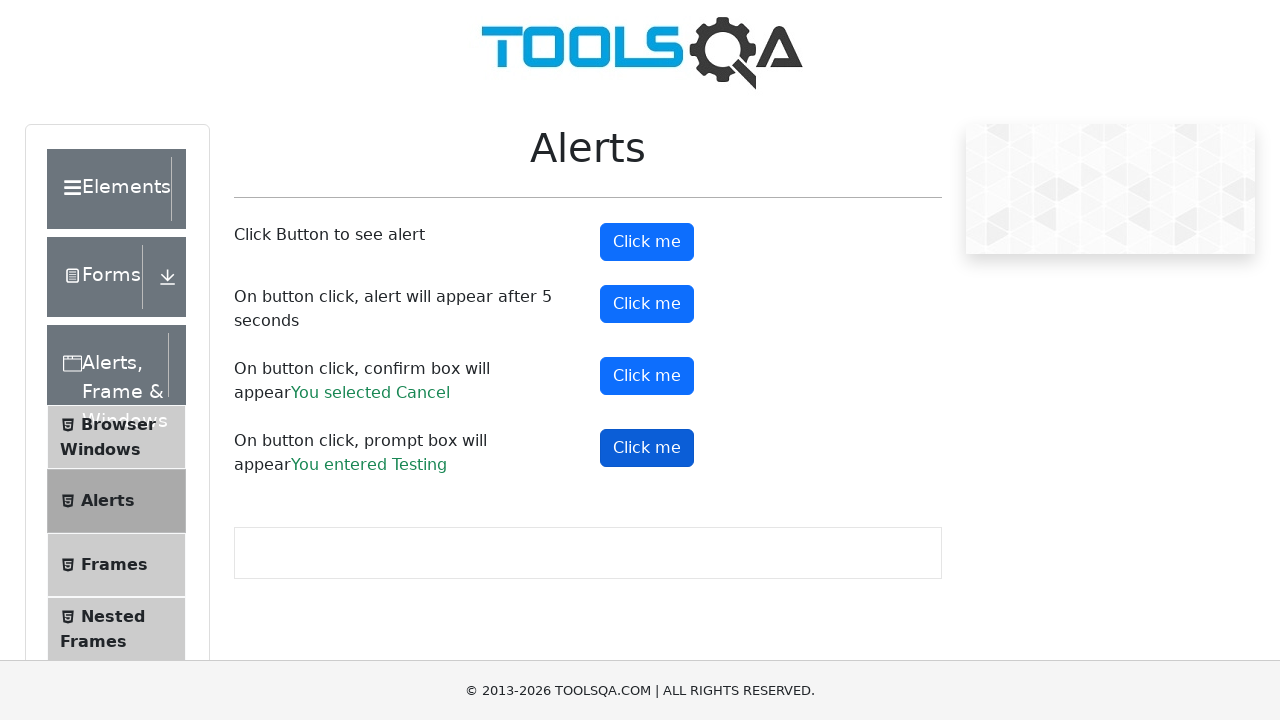